Tests registration form validation when confirmation password doesn't match the original password

Starting URL: https://alada.vn/tai-khoan/dang-ky.html

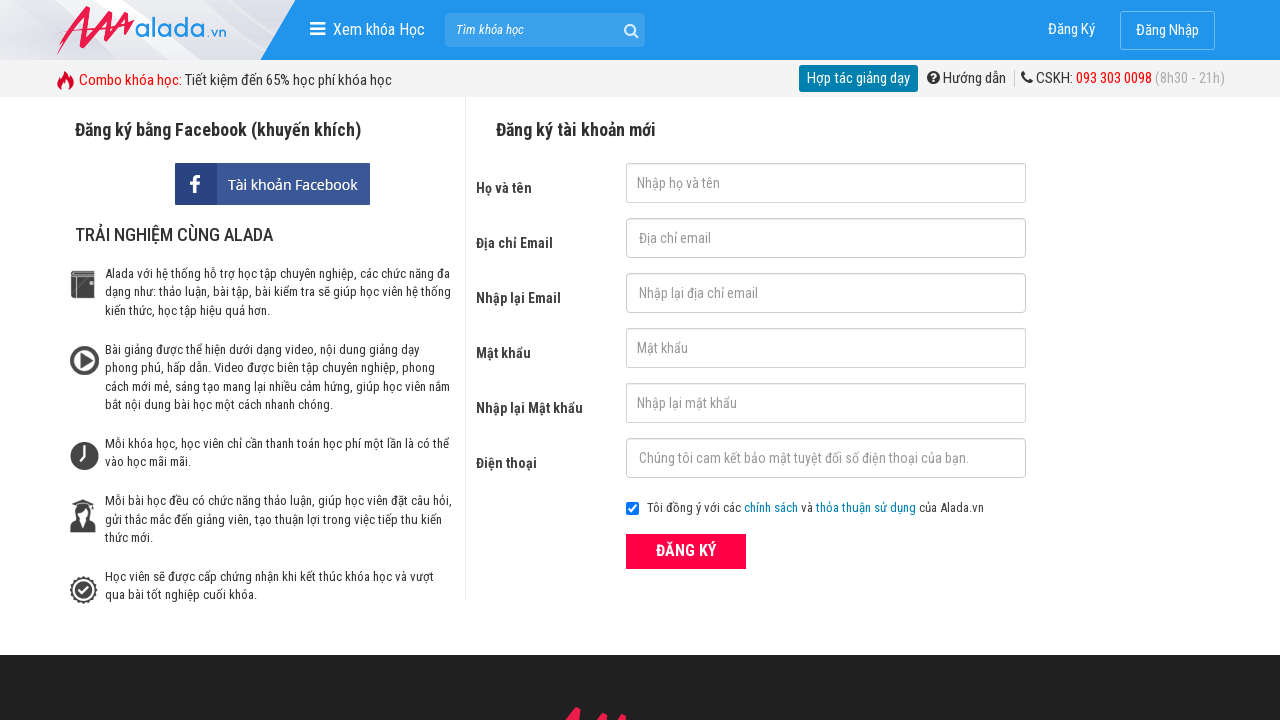

Filled first name field with 'Hong Nhung' on #txtFirstname
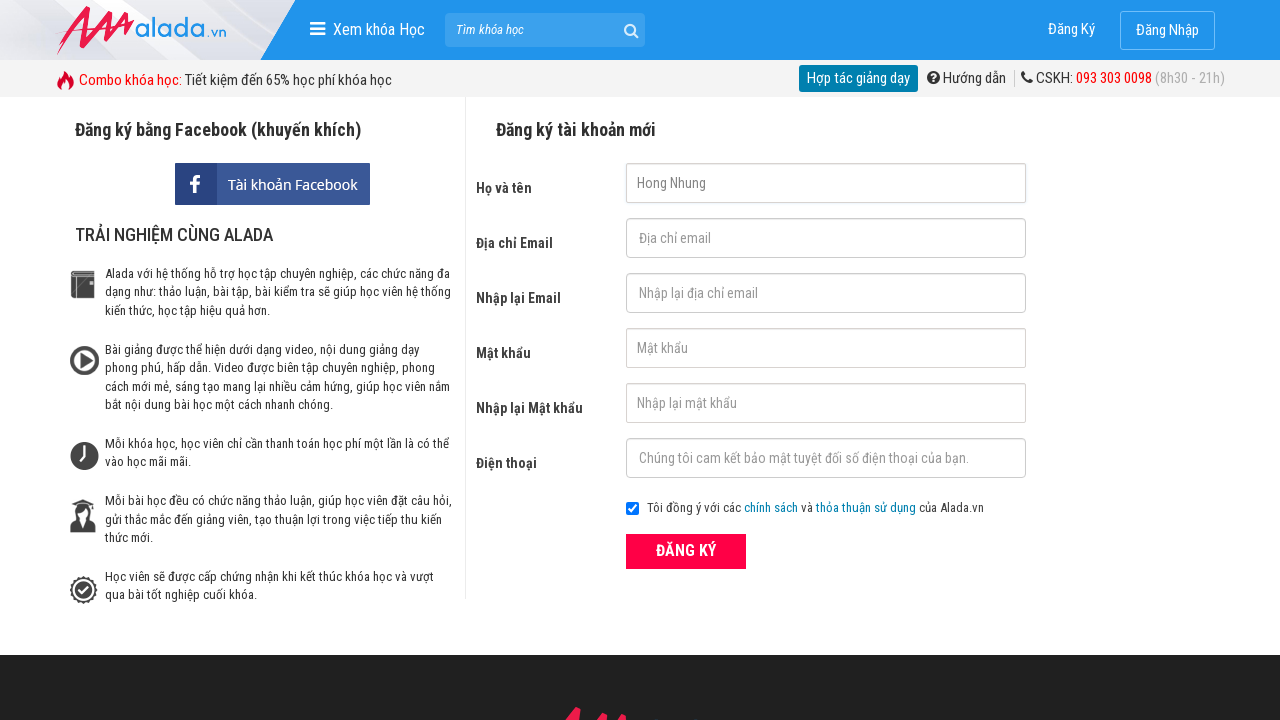

Filled email field with 'nguyennhung@gmail.com' on #txtEmail
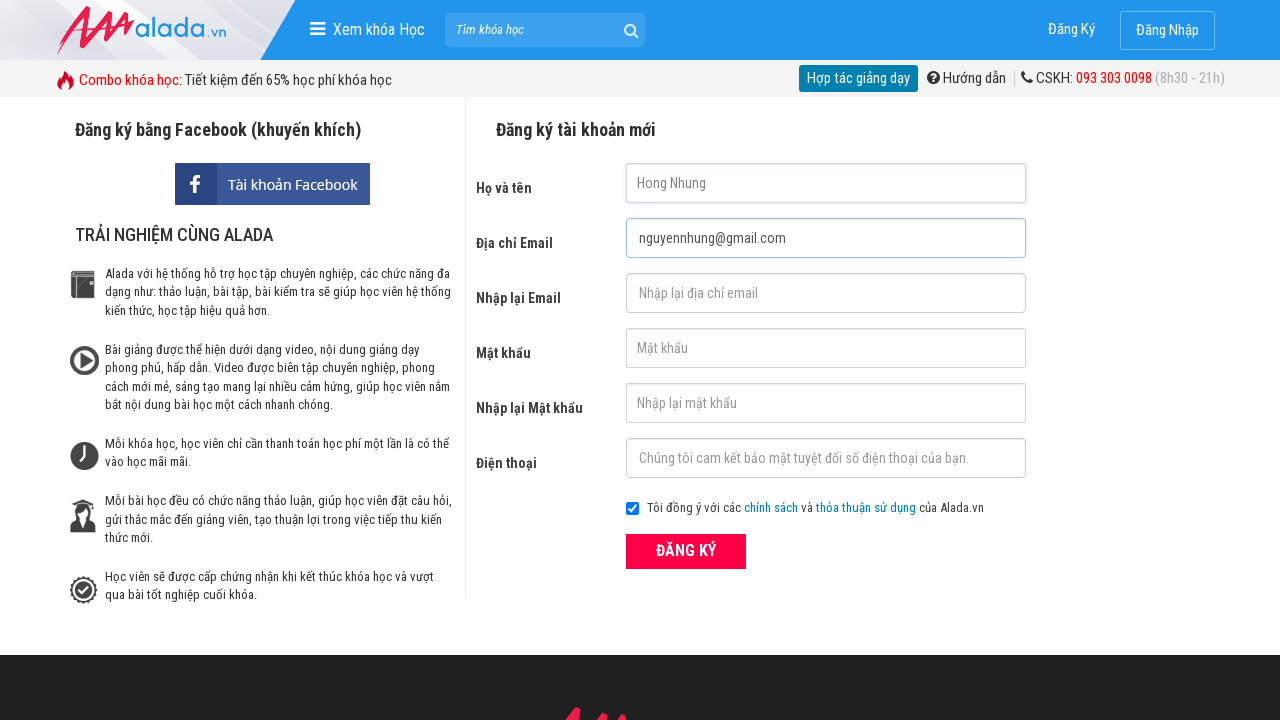

Filled confirm email field with 'nguyennhung@gmail.com' on #txtCEmail
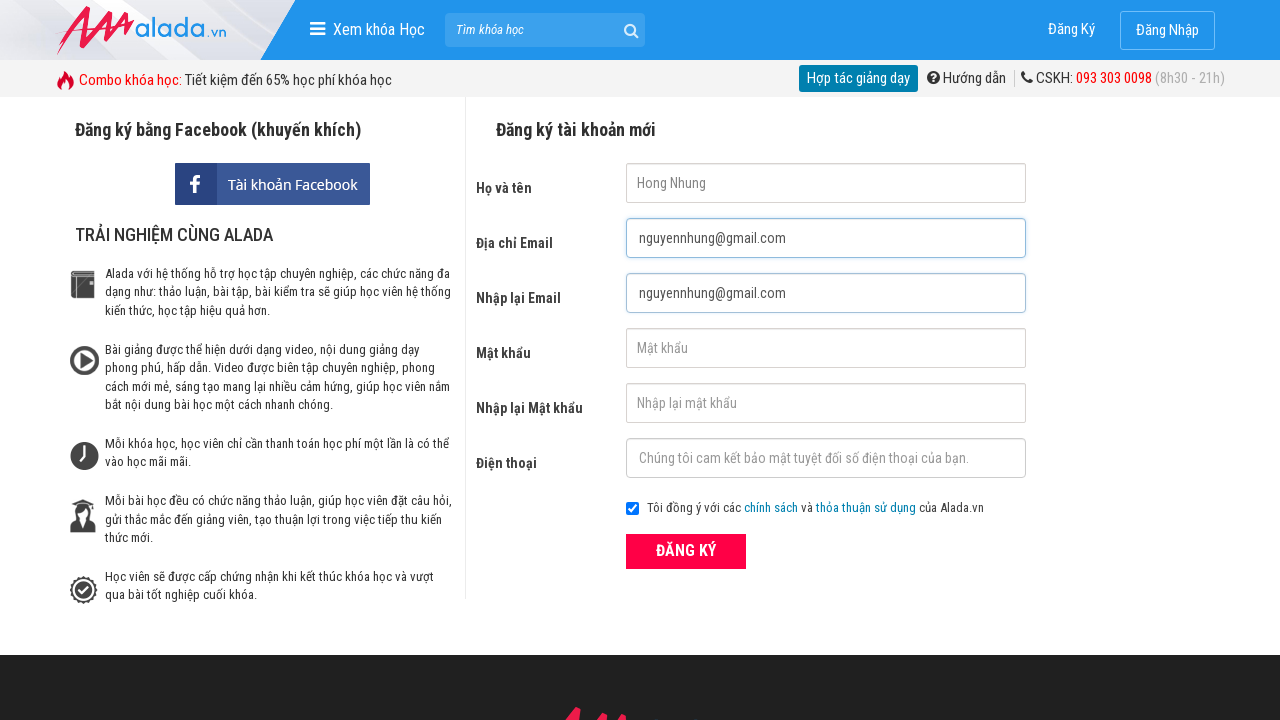

Filled password field with 'Hoa12345' on #txtPassword
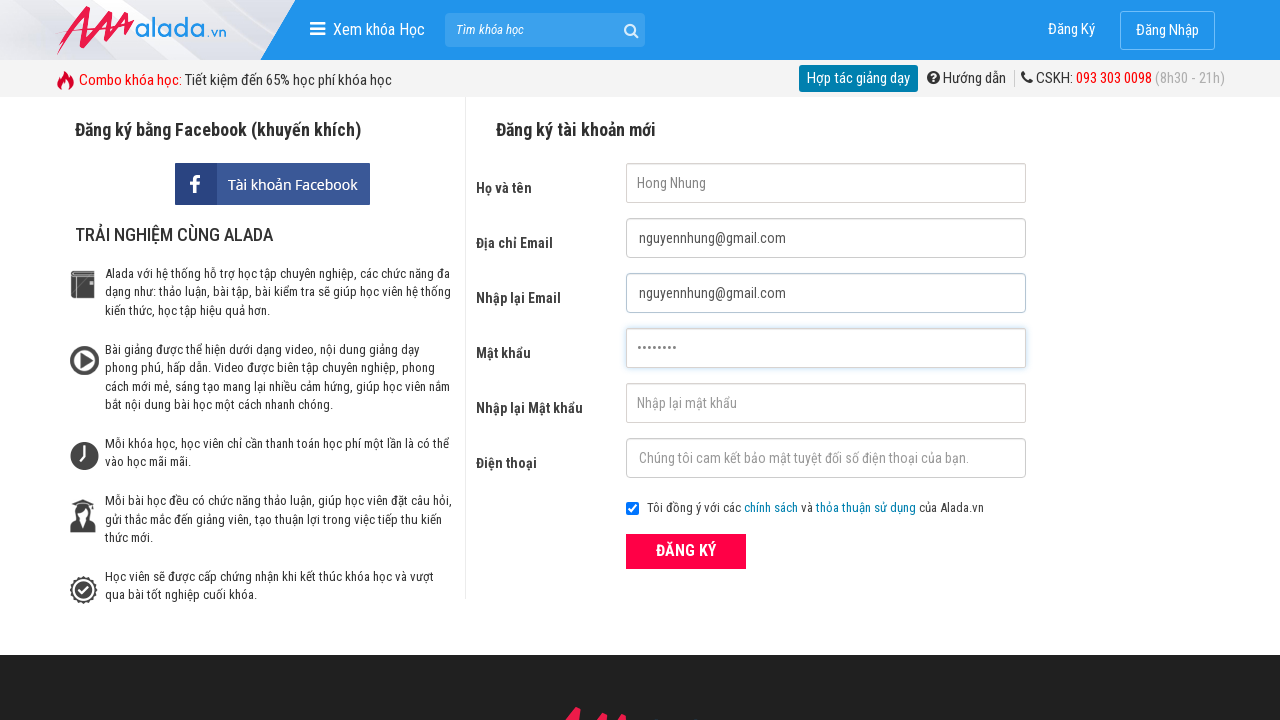

Filled confirm password field with mismatched password 'Hoa123' on #txtCPassword
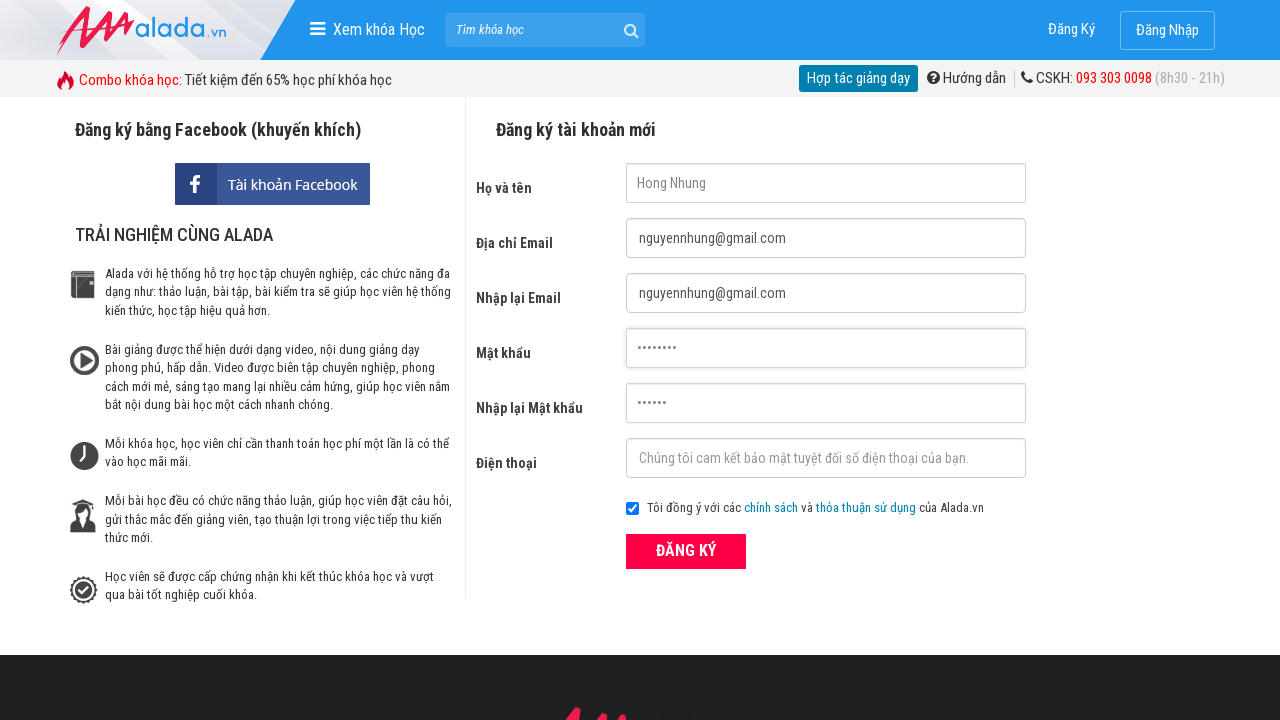

Filled phone field with '0123456789' on #txtPhone
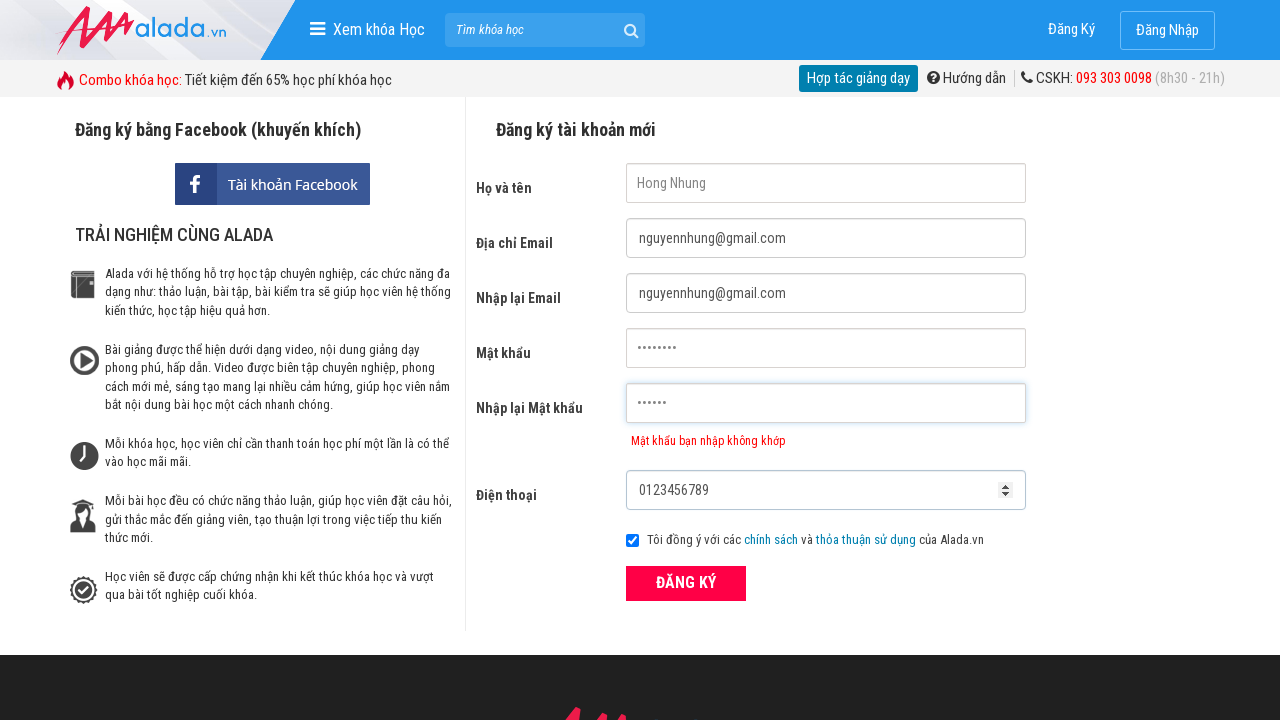

Clicked submit button to attempt registration at (686, 583) on button[type='submit']
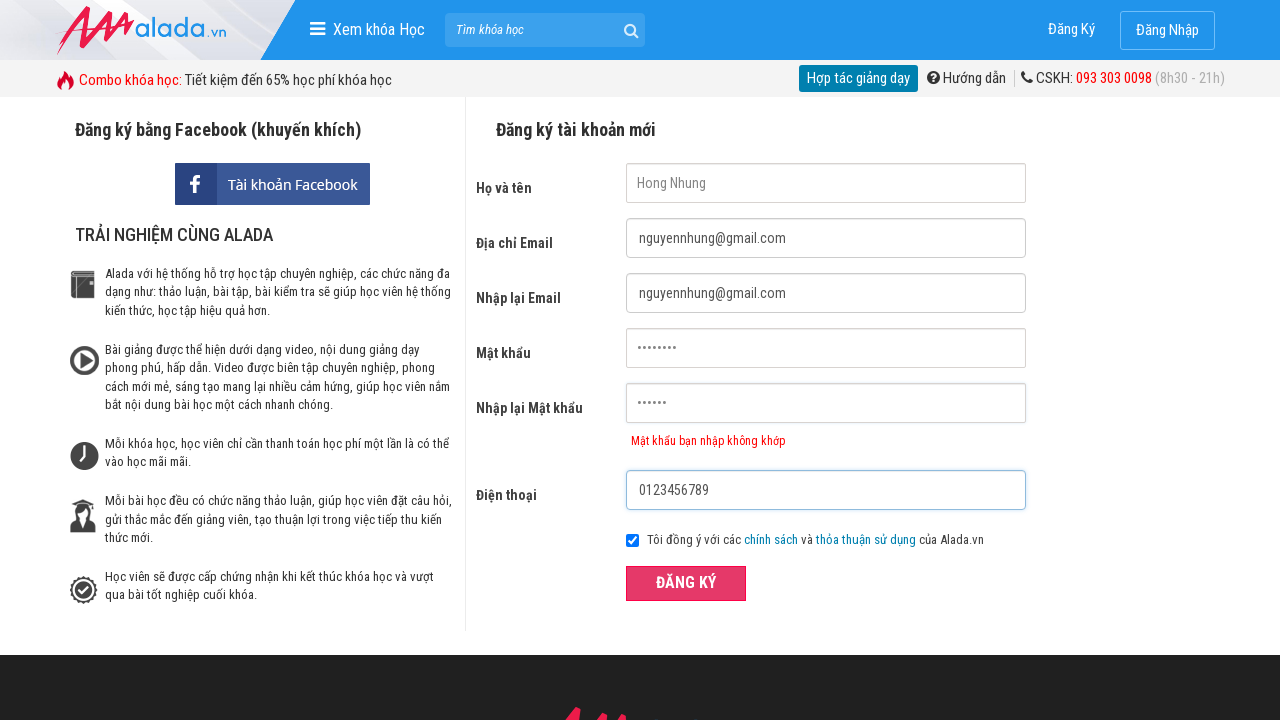

Verified password mismatch error message appeared
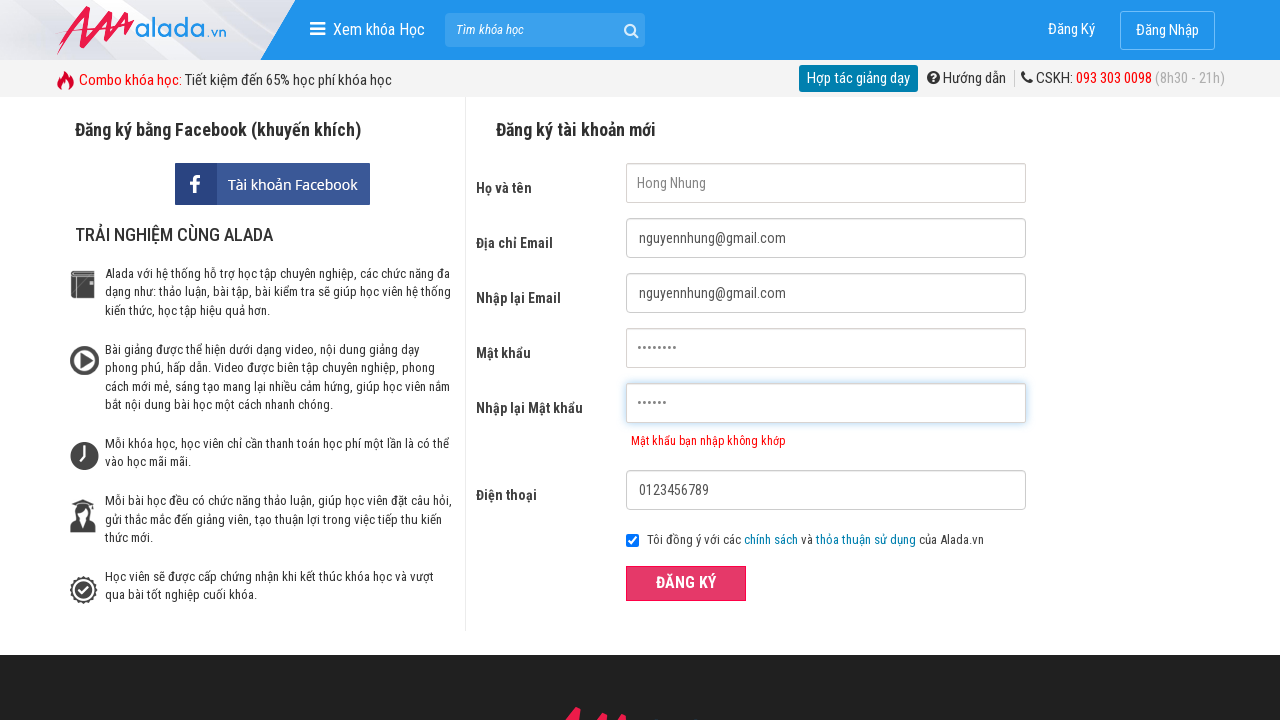

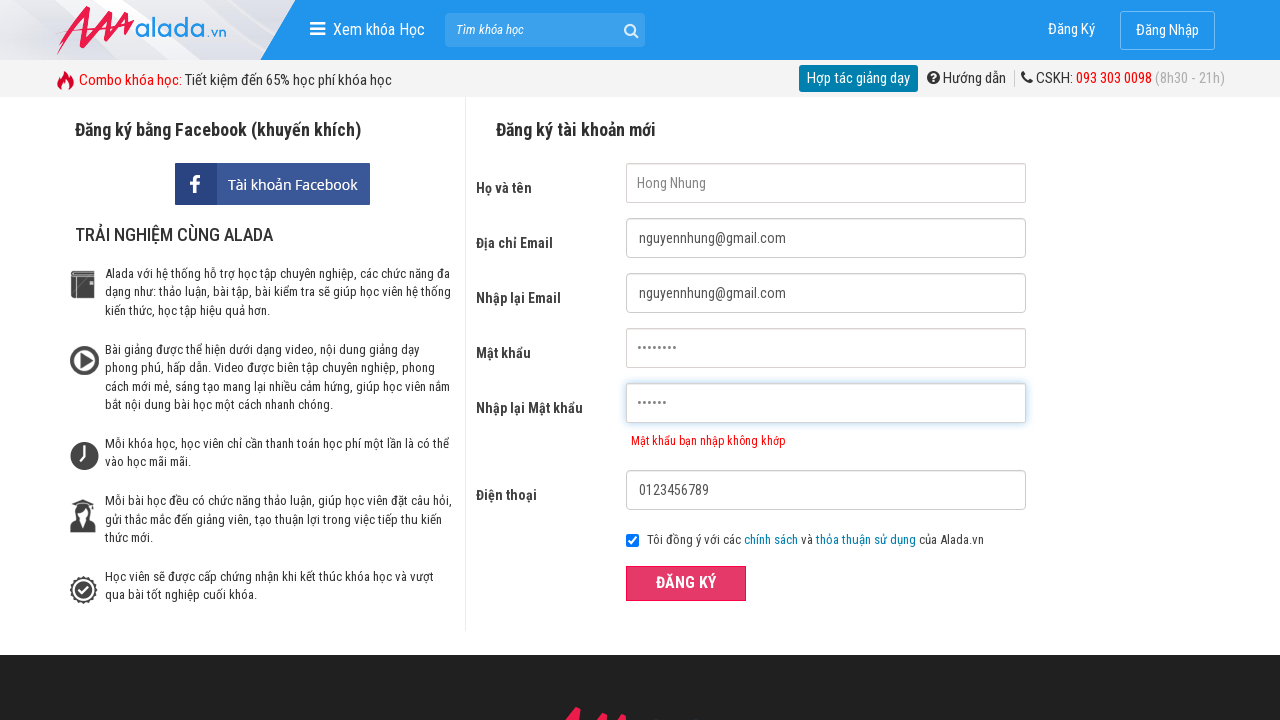